Tests browser navigation controls by navigating to the Selenium documentation page, then using back, forward, and refresh operations to verify navigation functionality.

Starting URL: https://www.selenium.dev/documentation/

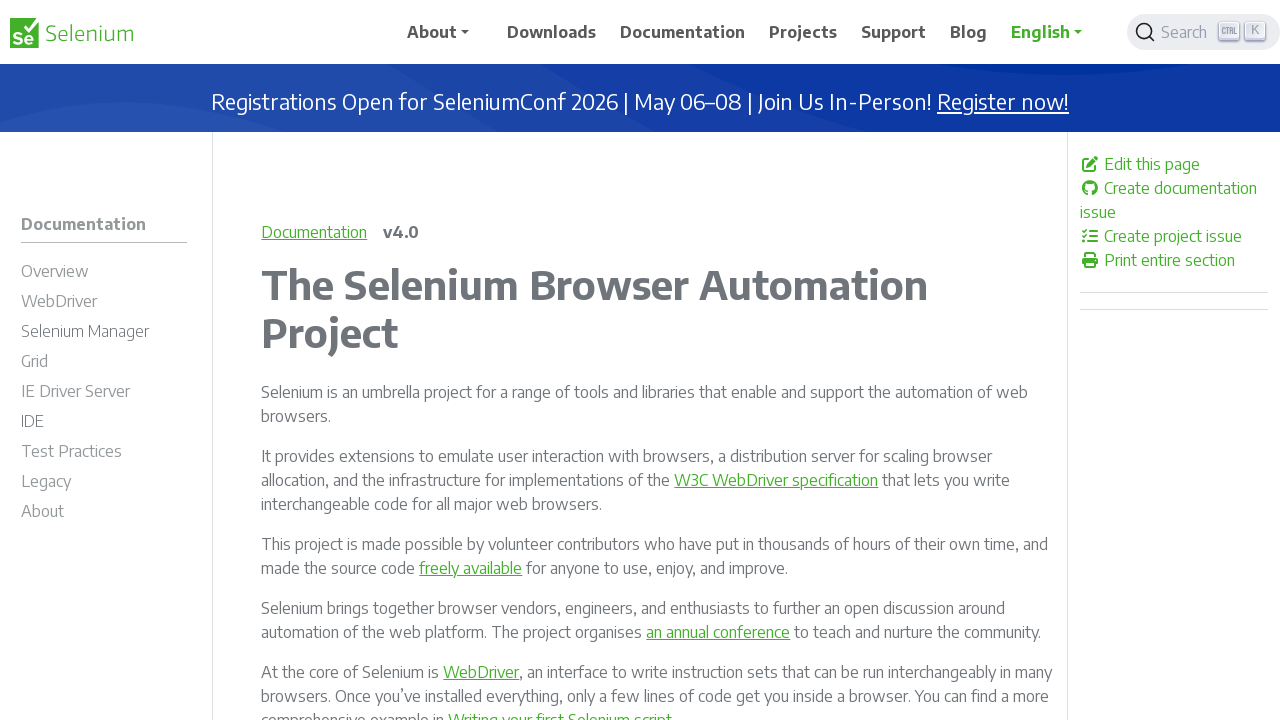

Navigated back to previous page in browser history
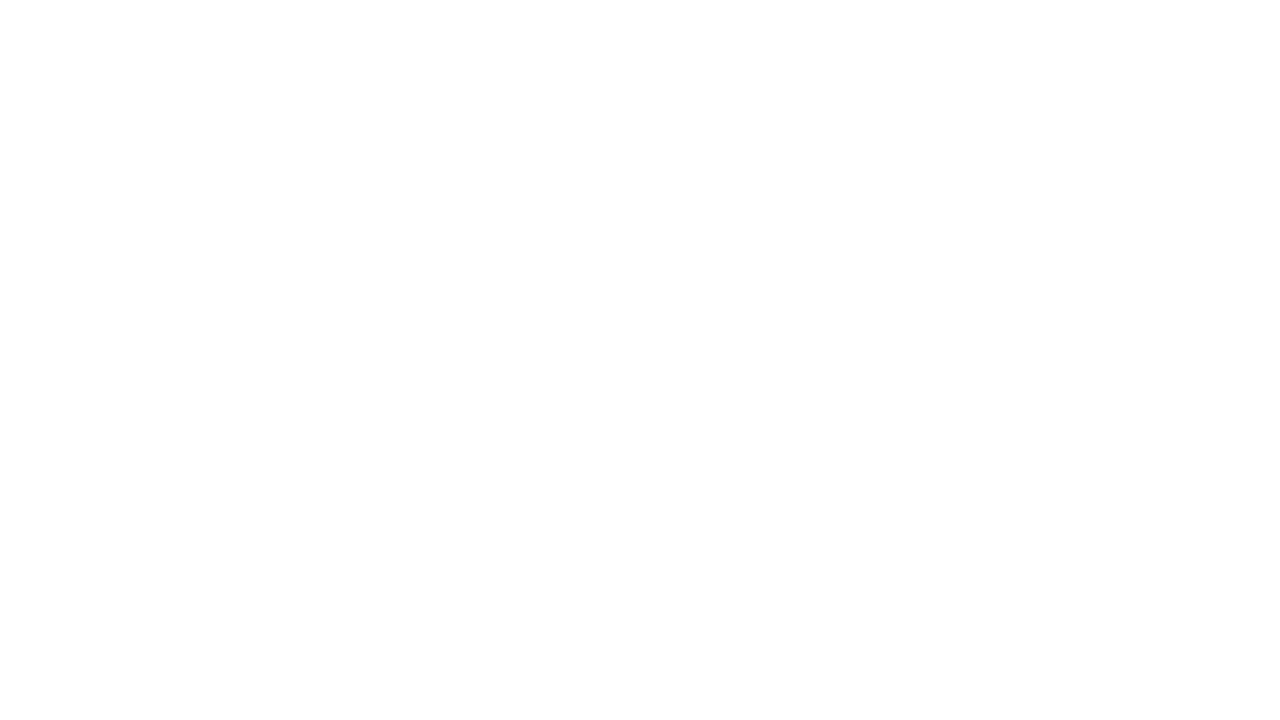

Navigated forward to return to Selenium documentation page
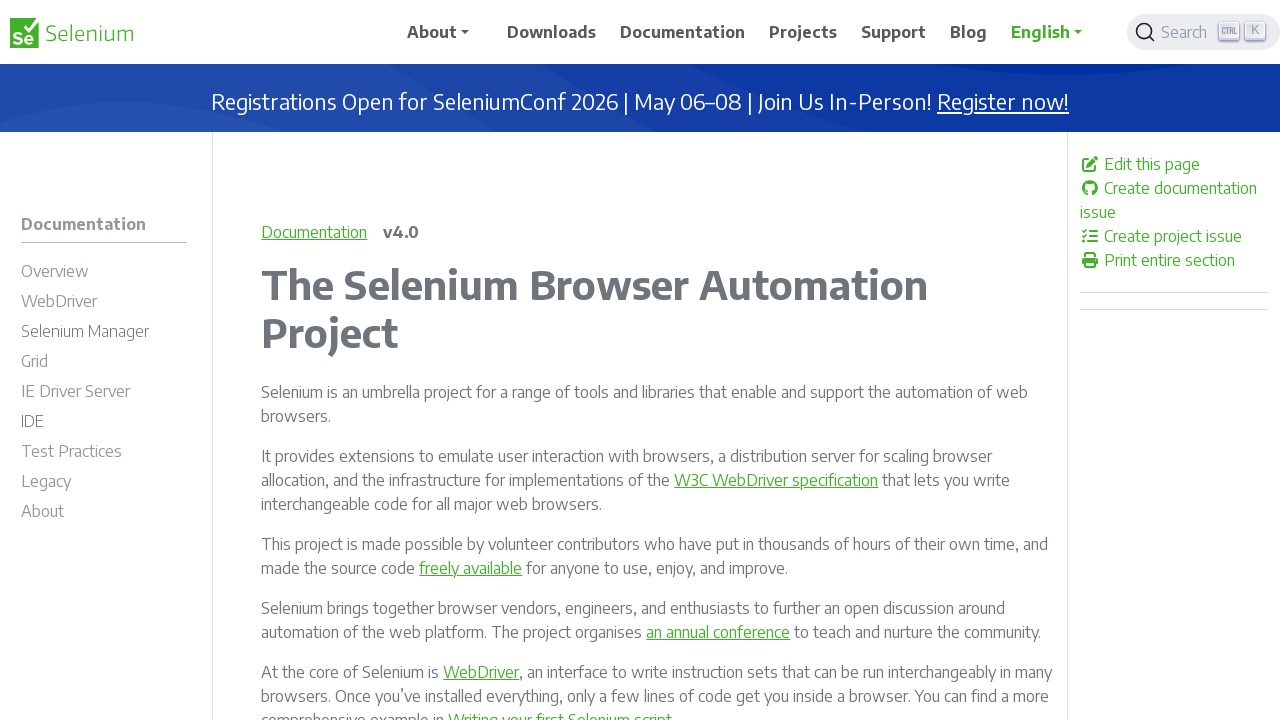

Refreshed the current page
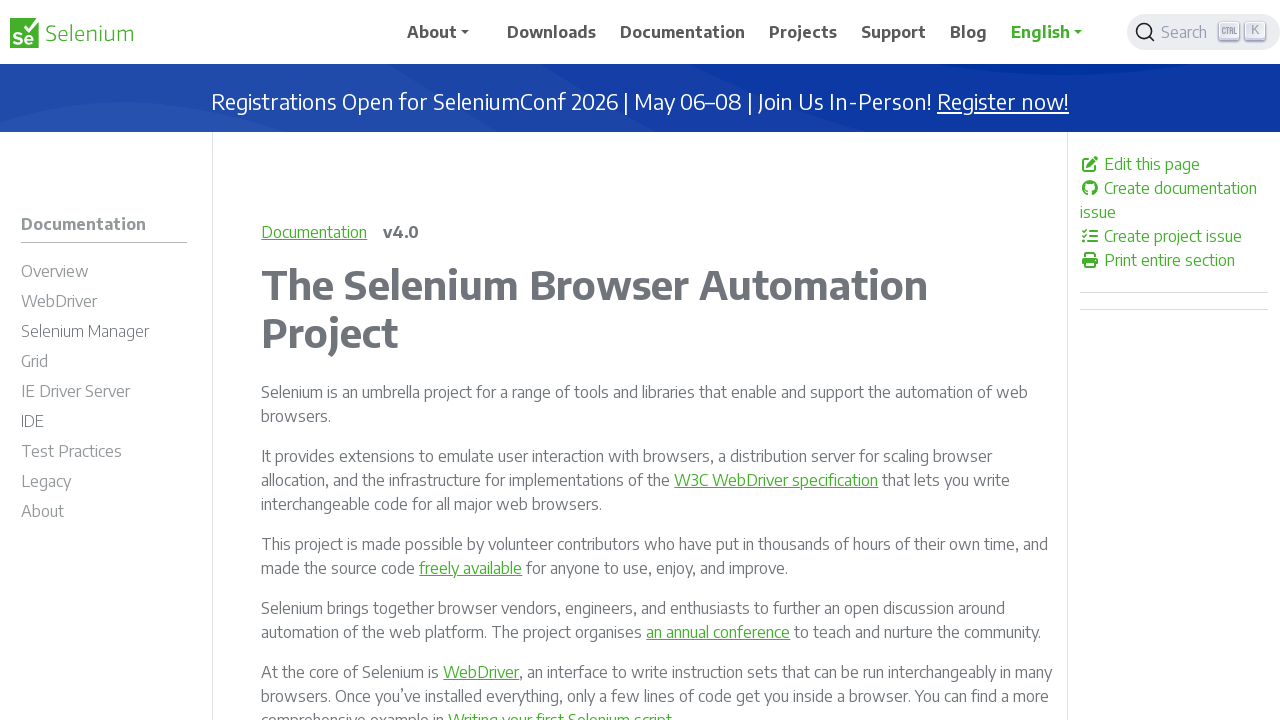

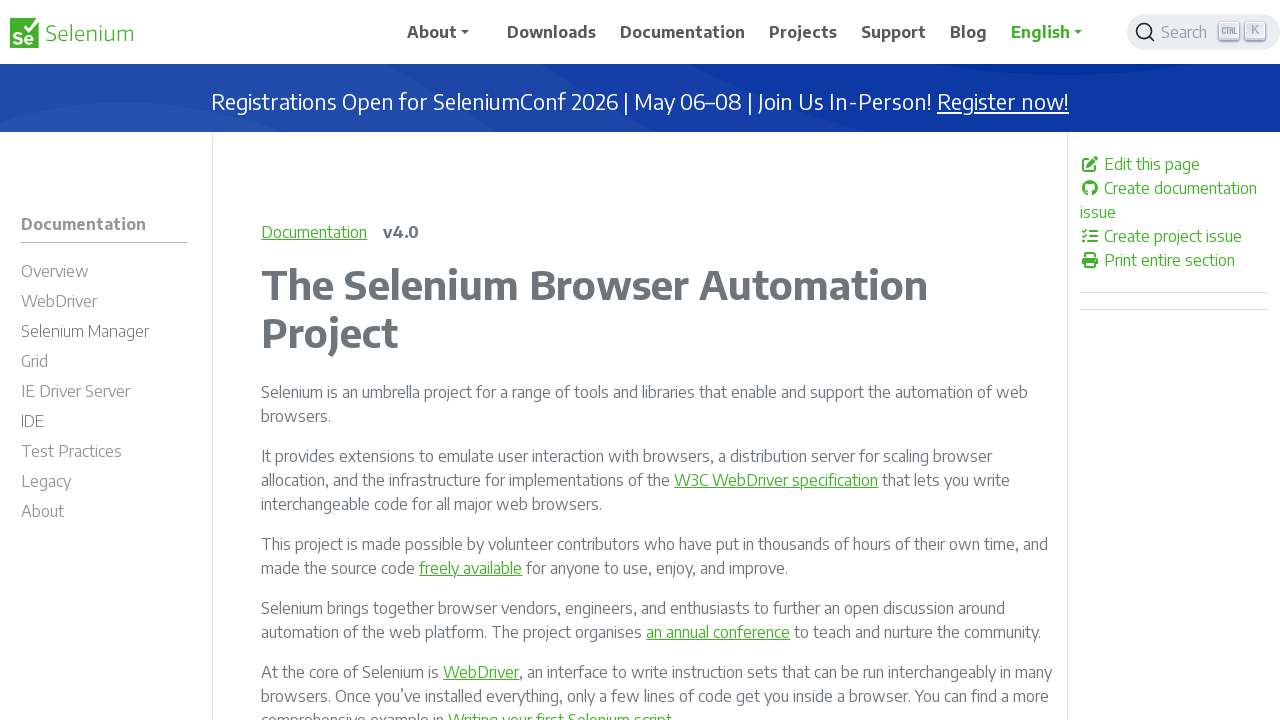